Tests state dropdown selection functionality by selecting different states using various methods (visible text, value, index) and verifying the final selection

Starting URL: http://practice.cydeo.com/dropdown

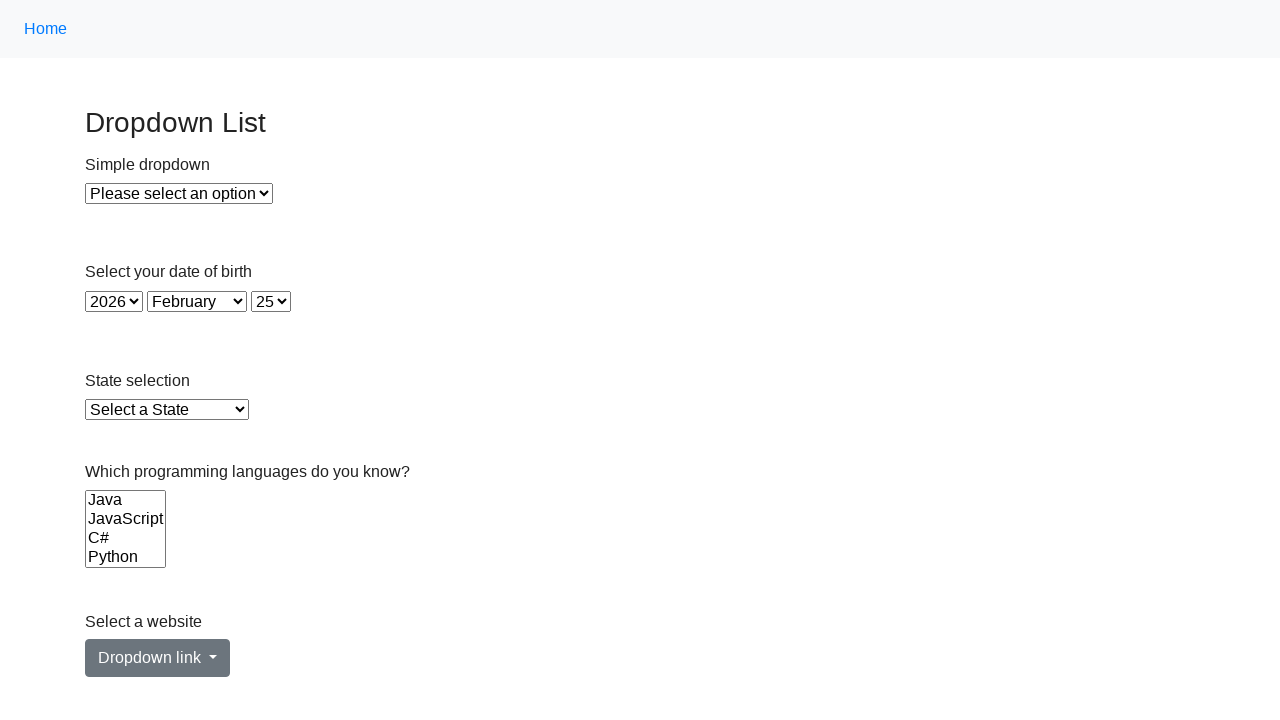

Located the state dropdown element
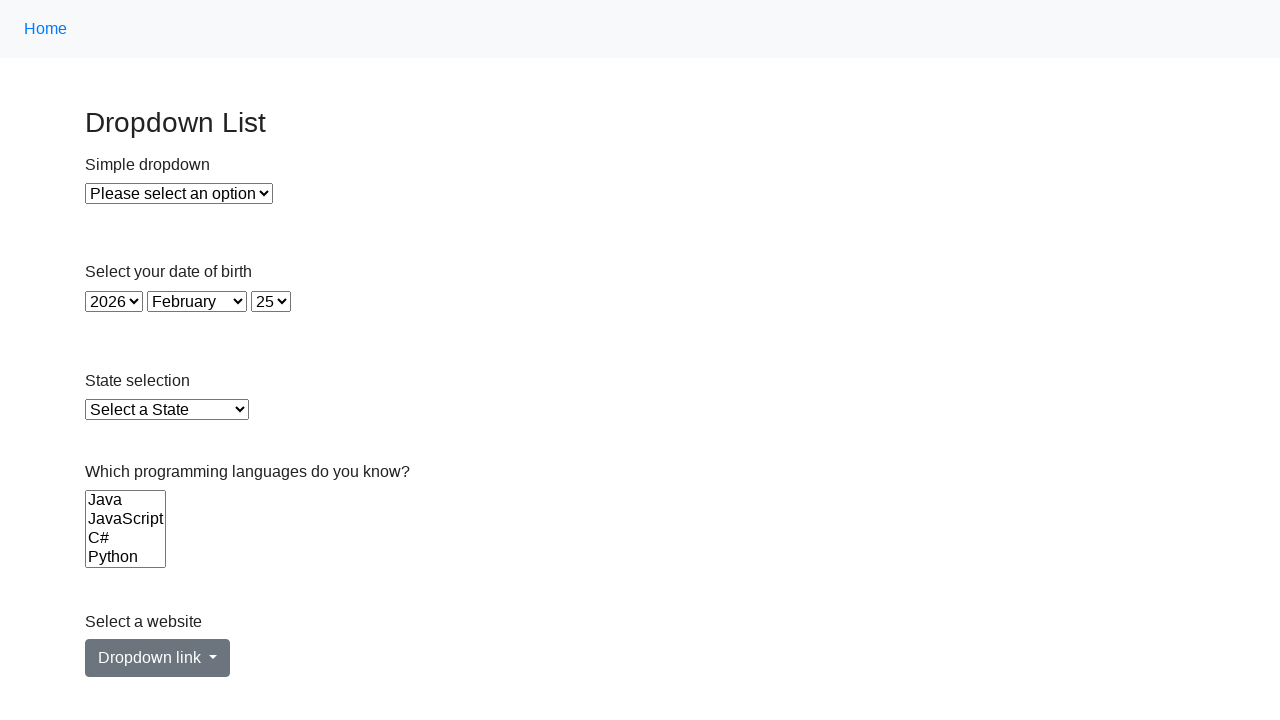

Selected Illinois from dropdown by visible text on select#state
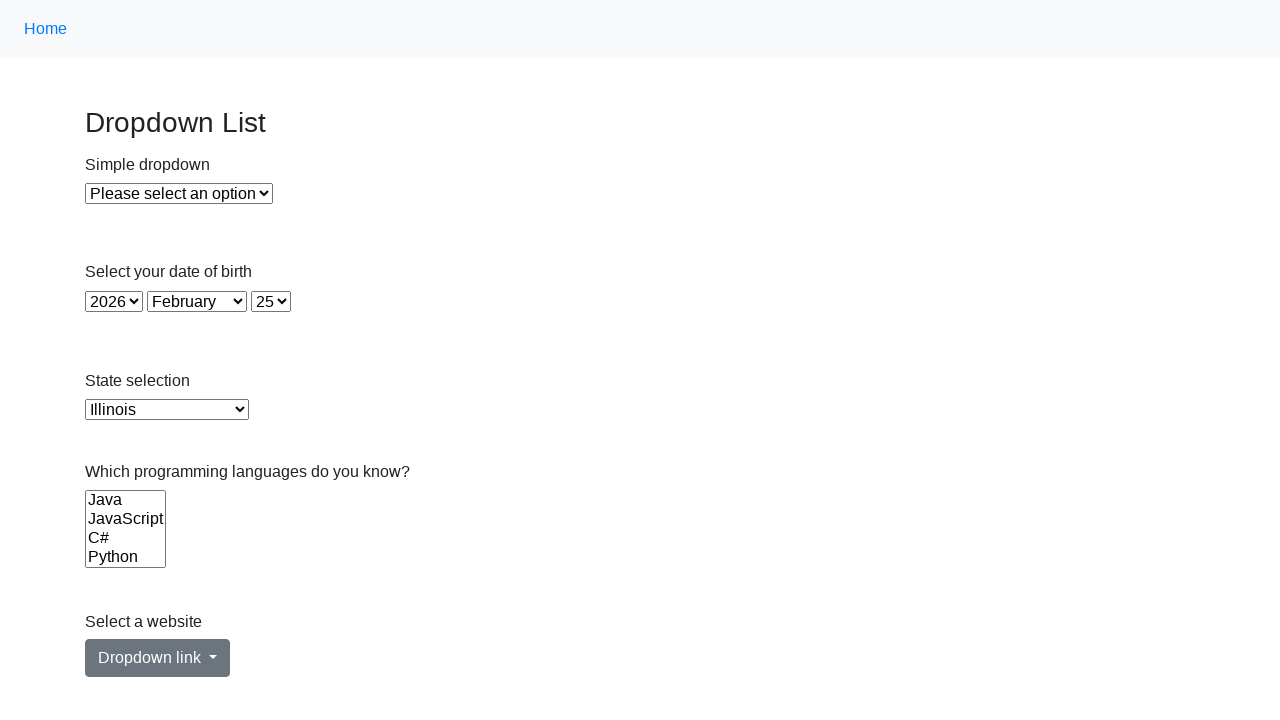

Selected Virginia from dropdown by value 'VA' on select#state
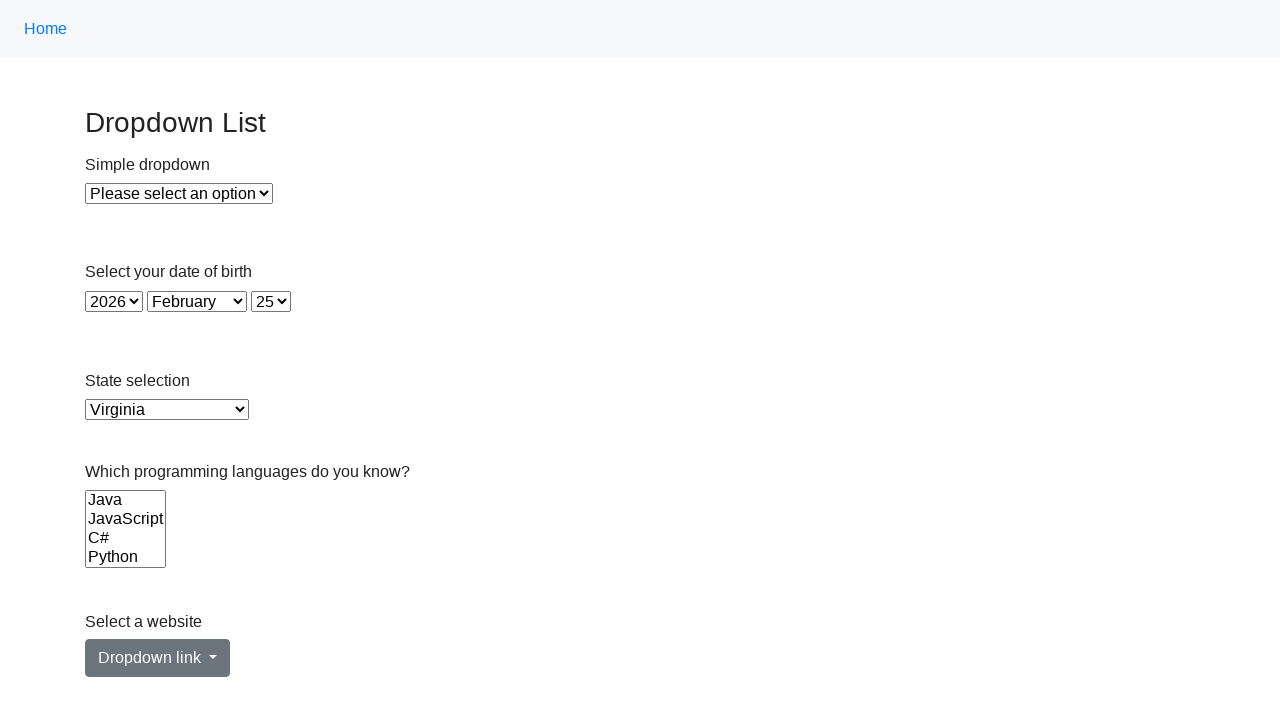

Selected California from dropdown by visible text on select#state
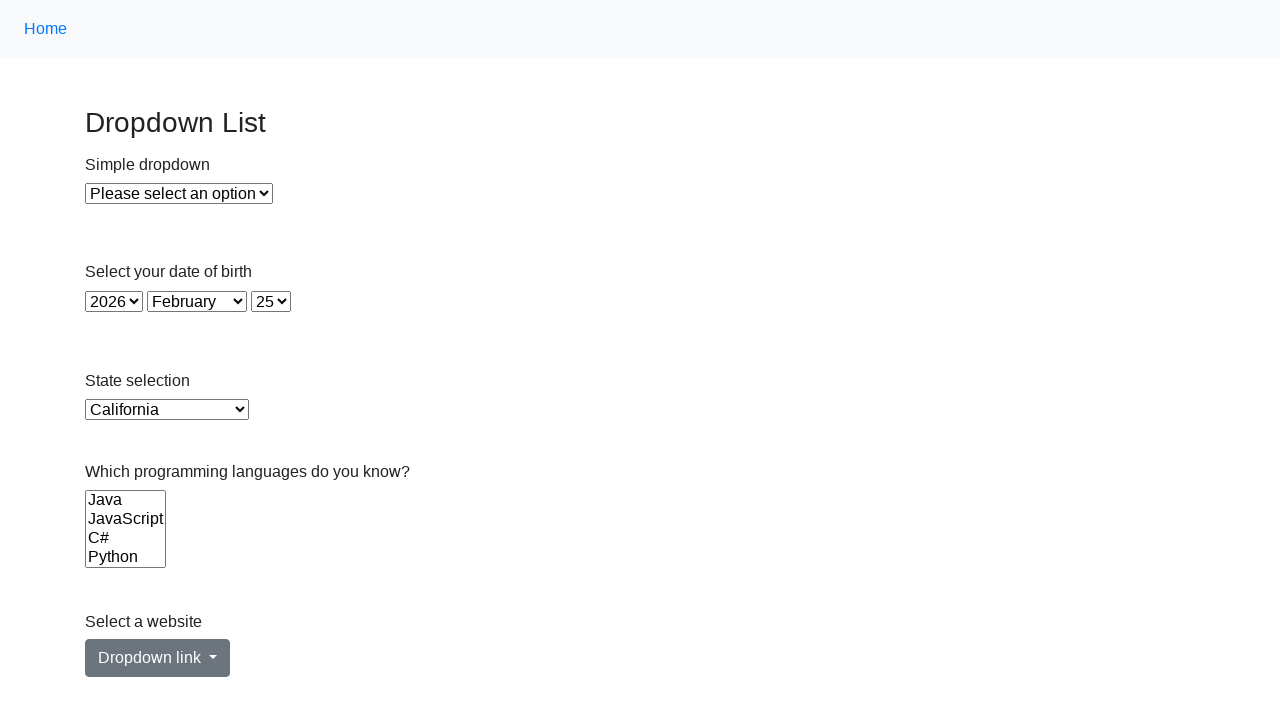

Retrieved the current selected dropdown value
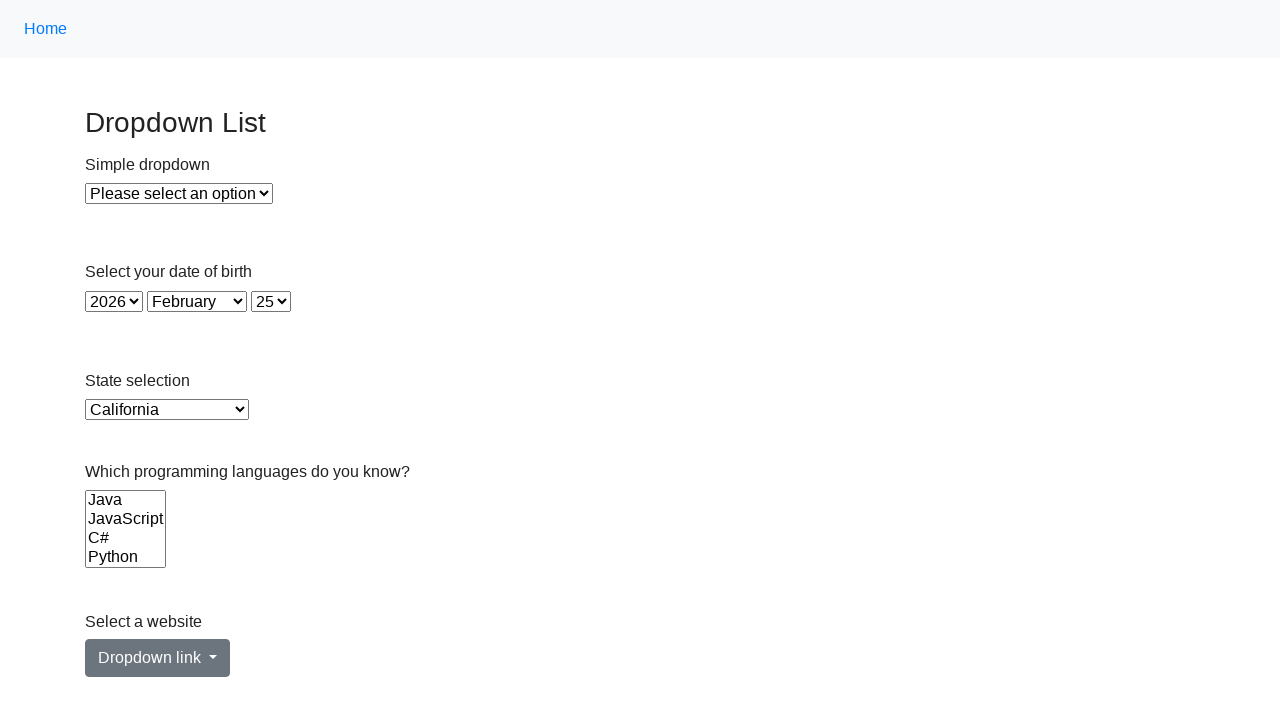

Verified that California is the selected state
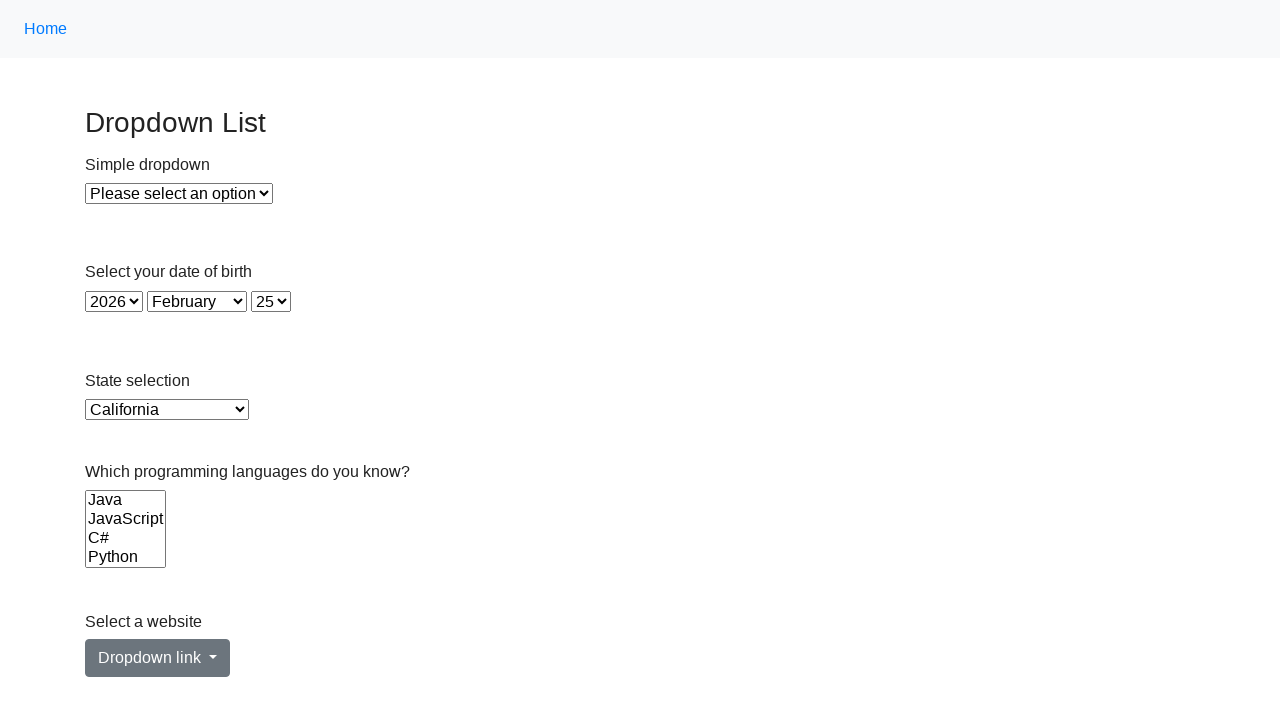

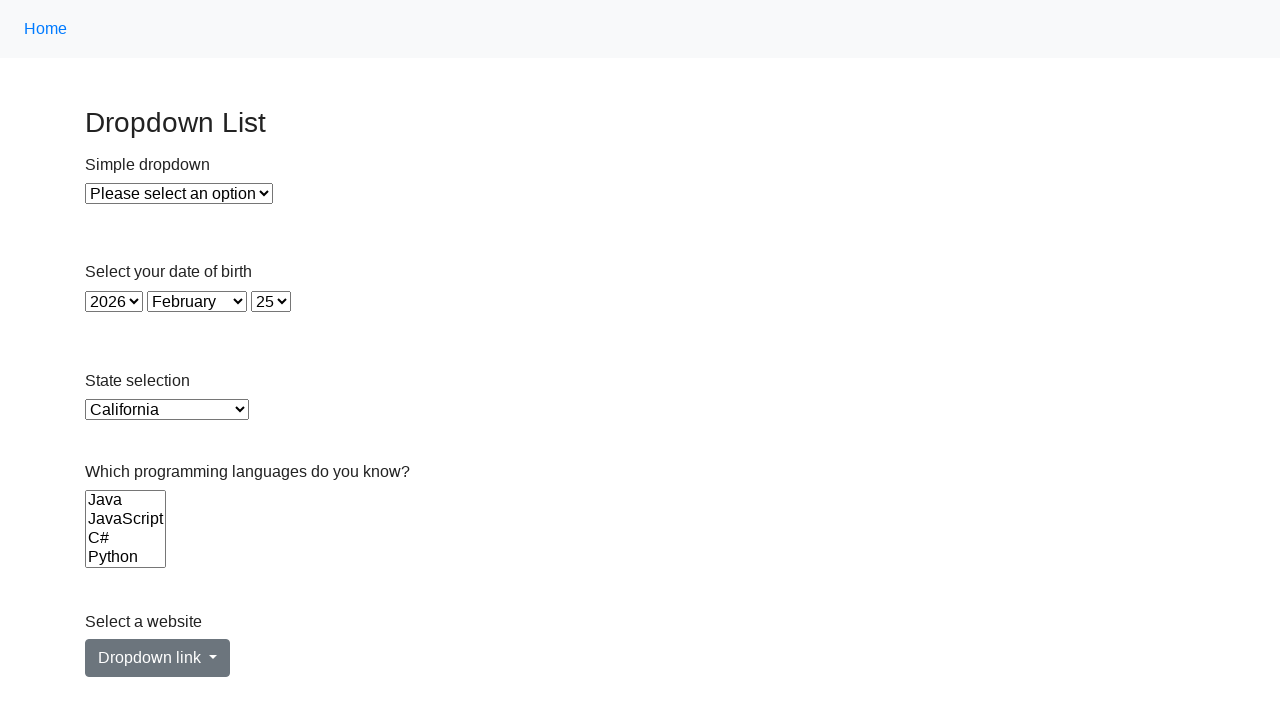